Verifies the selection state of checkboxes on a Selenium test page by checking if the REST API and Selenium checkboxes are selected.

Starting URL: http://www.testdiary.com/training/selenium/selenium-test-page/

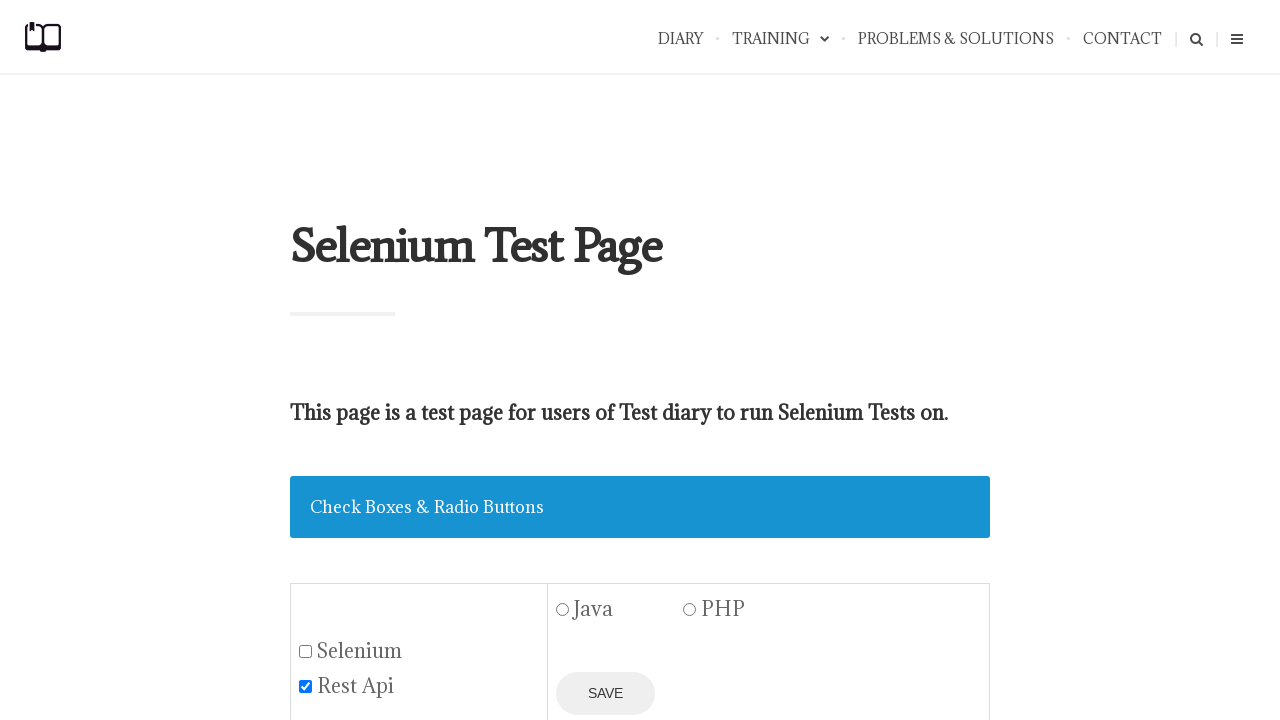

Navigated to Selenium test page
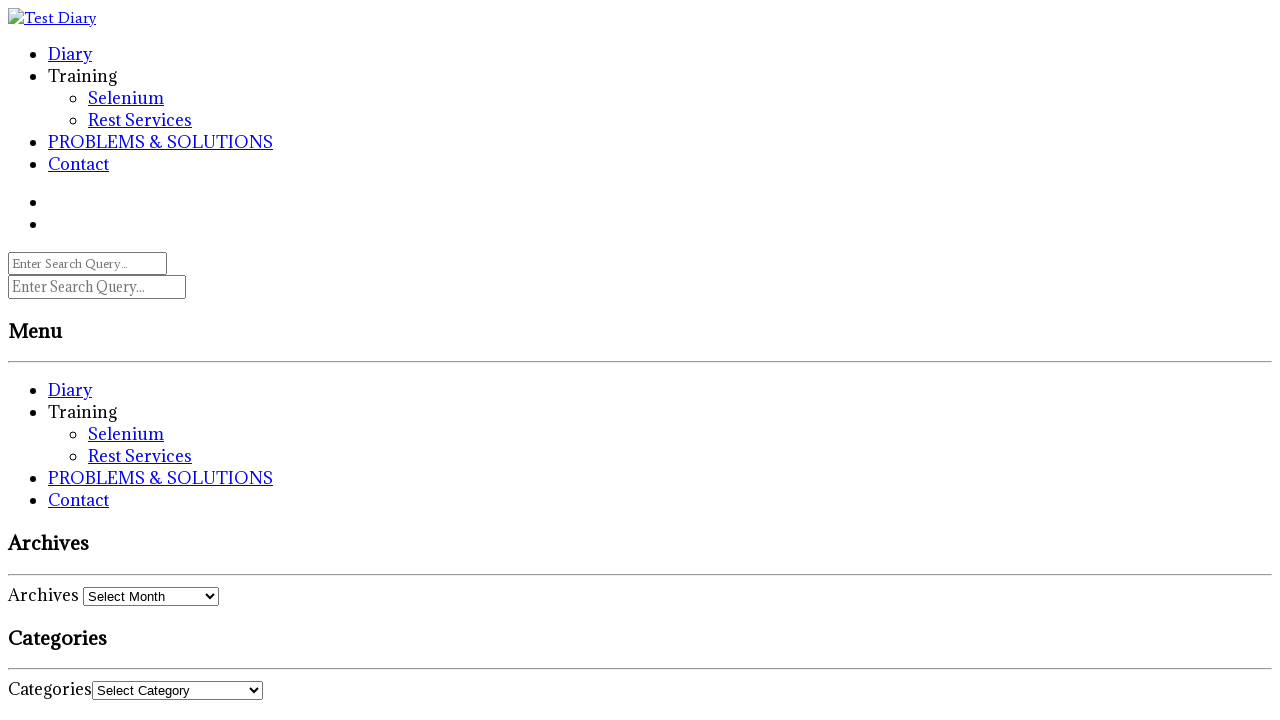

REST API checkbox element loaded
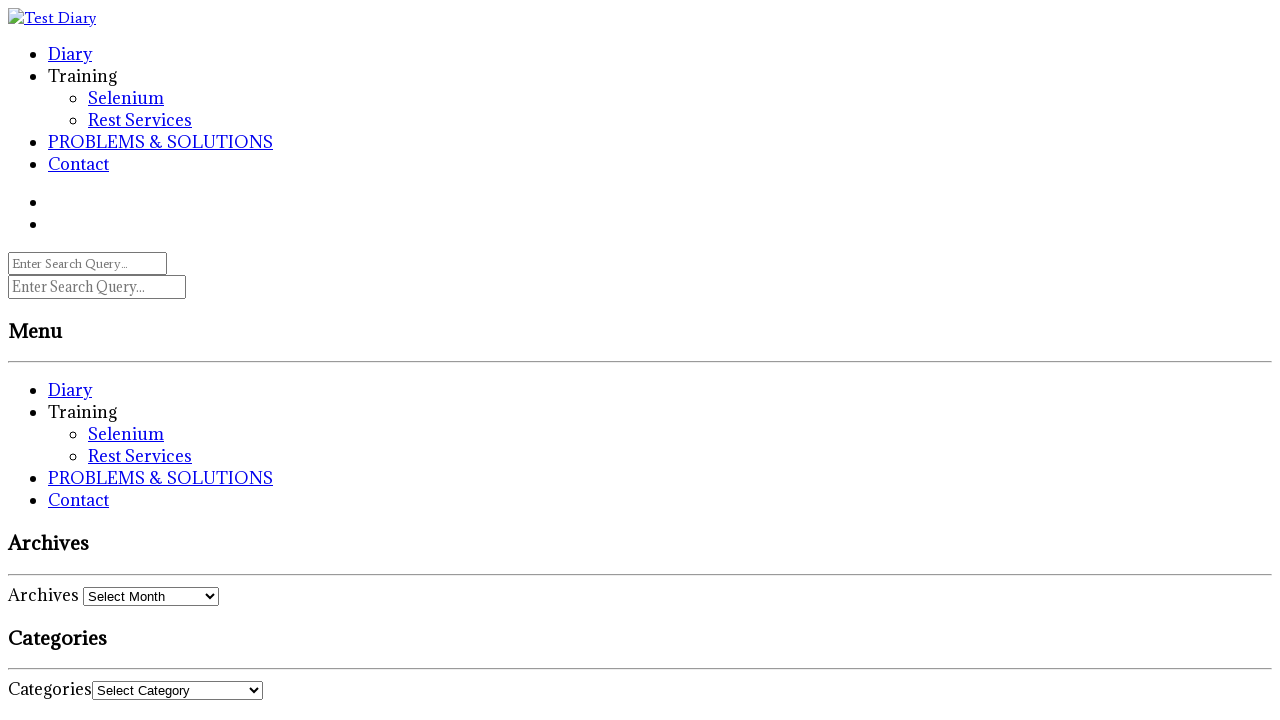

Checked REST API checkbox selection state: True
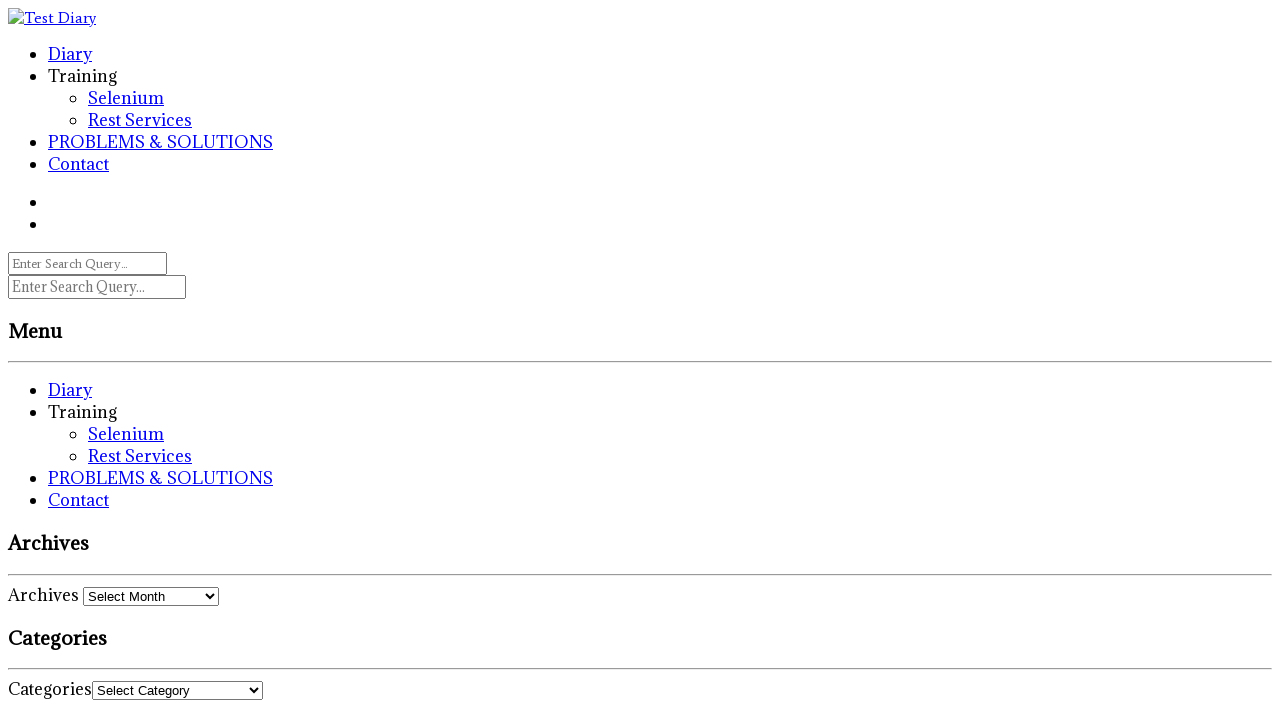

Checked Selenium checkbox selection state: False
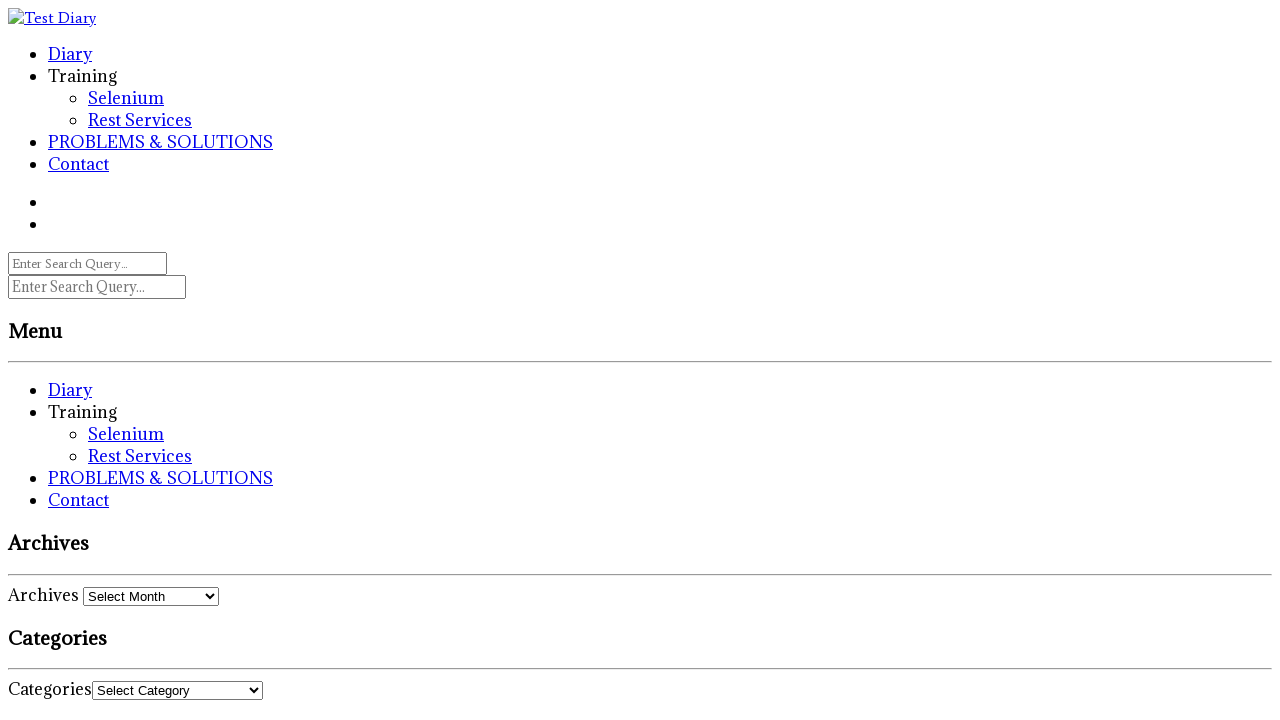

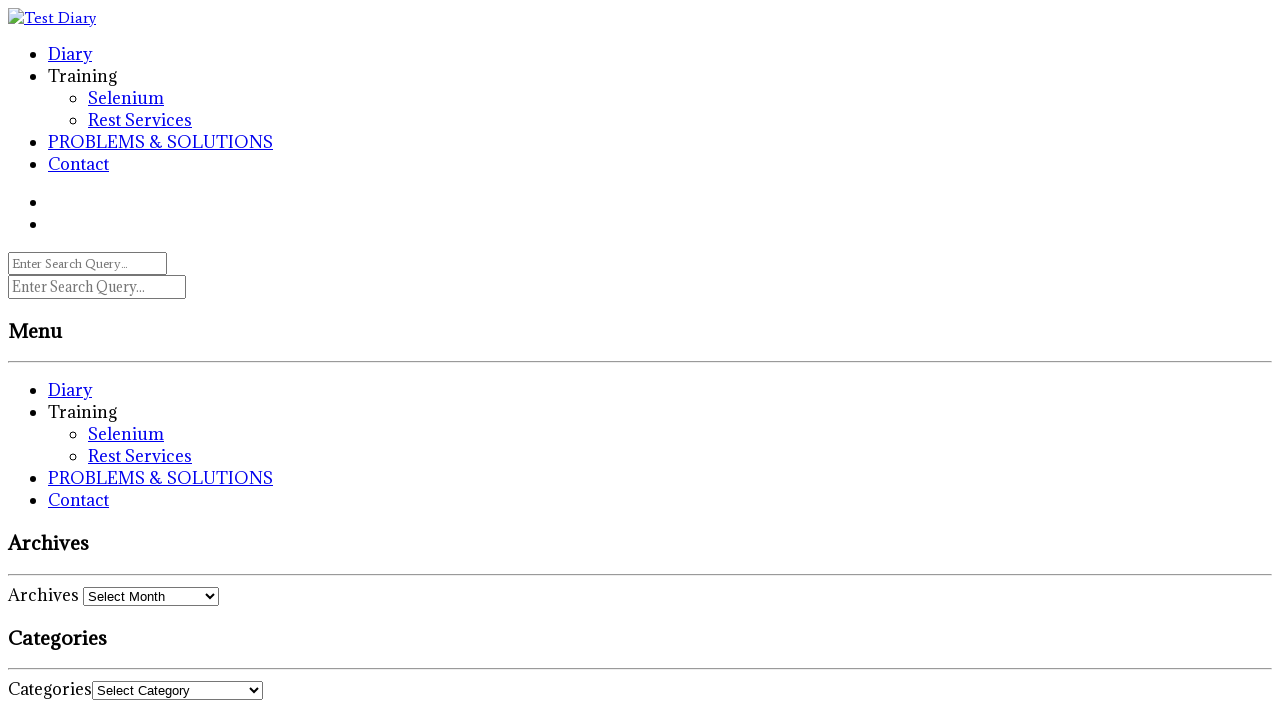